Tests dropdown selection by iterating through all options and clicking the one that matches "Option 1"

Starting URL: https://the-internet.herokuapp.com/dropdown

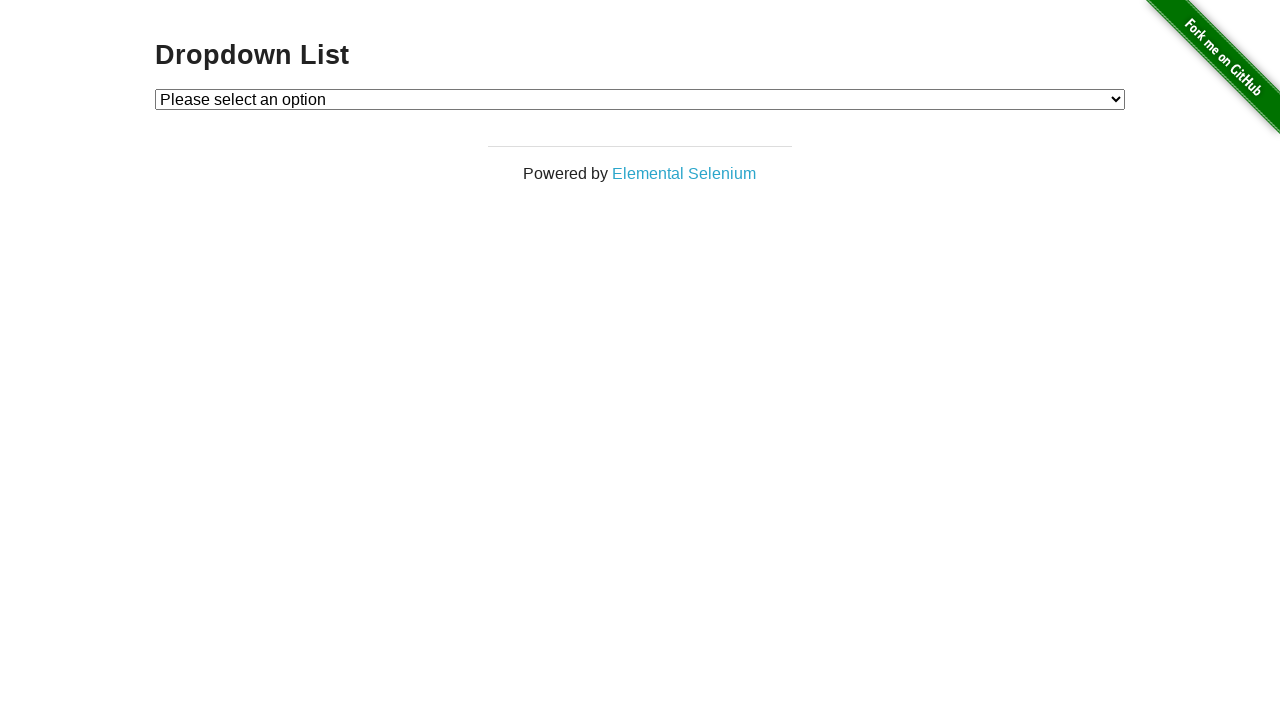

Waited for dropdown element to be present
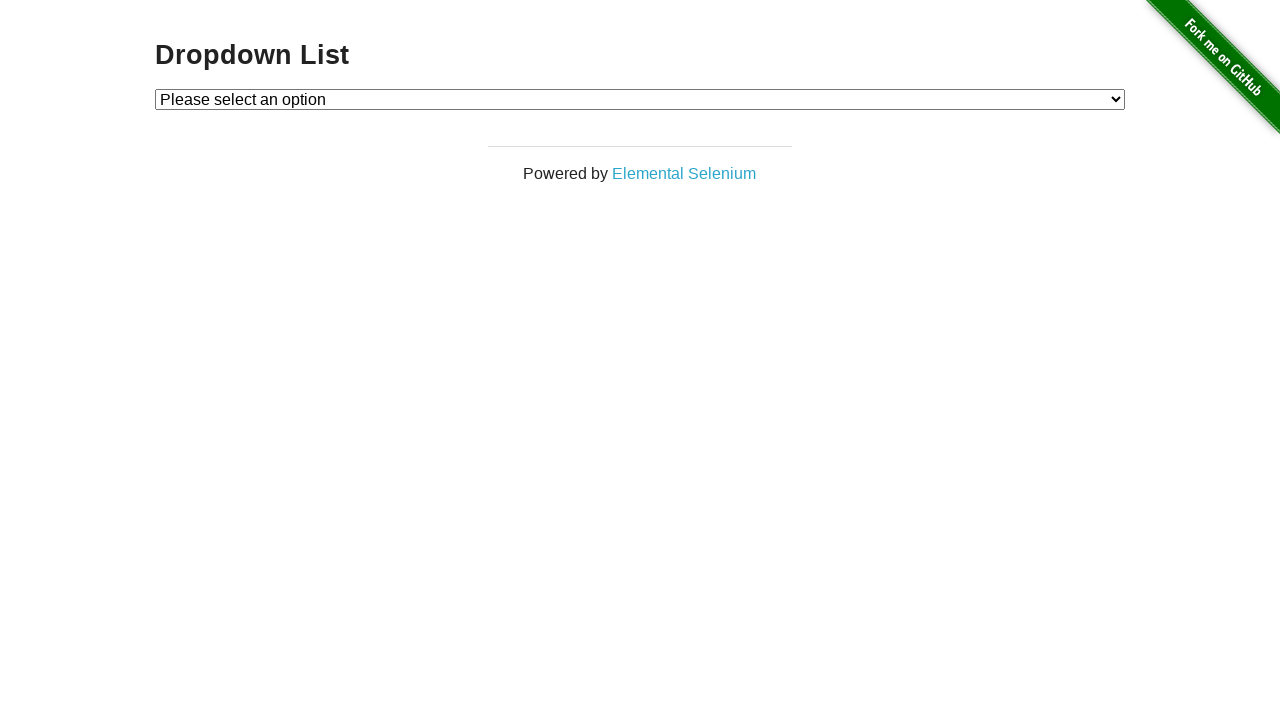

Selected 'Option 1' from the dropdown on #dropdown
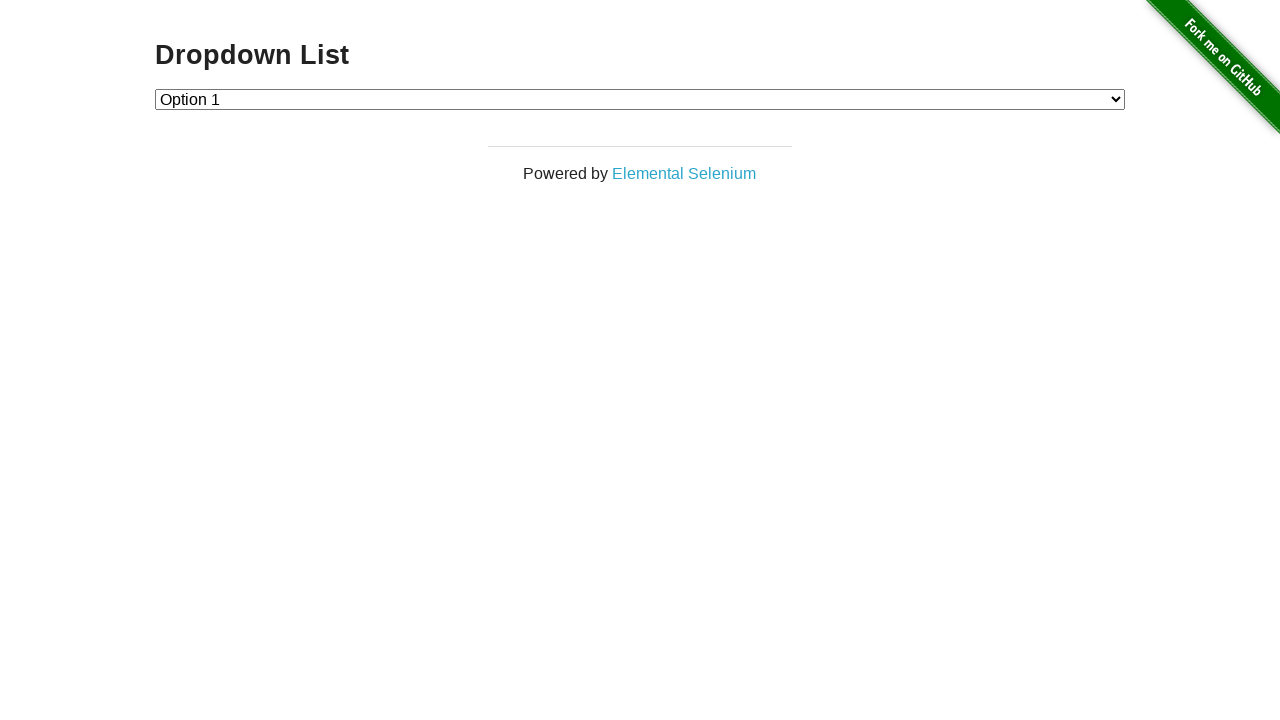

Verified that dropdown selection is 'Option 1' with value '1'
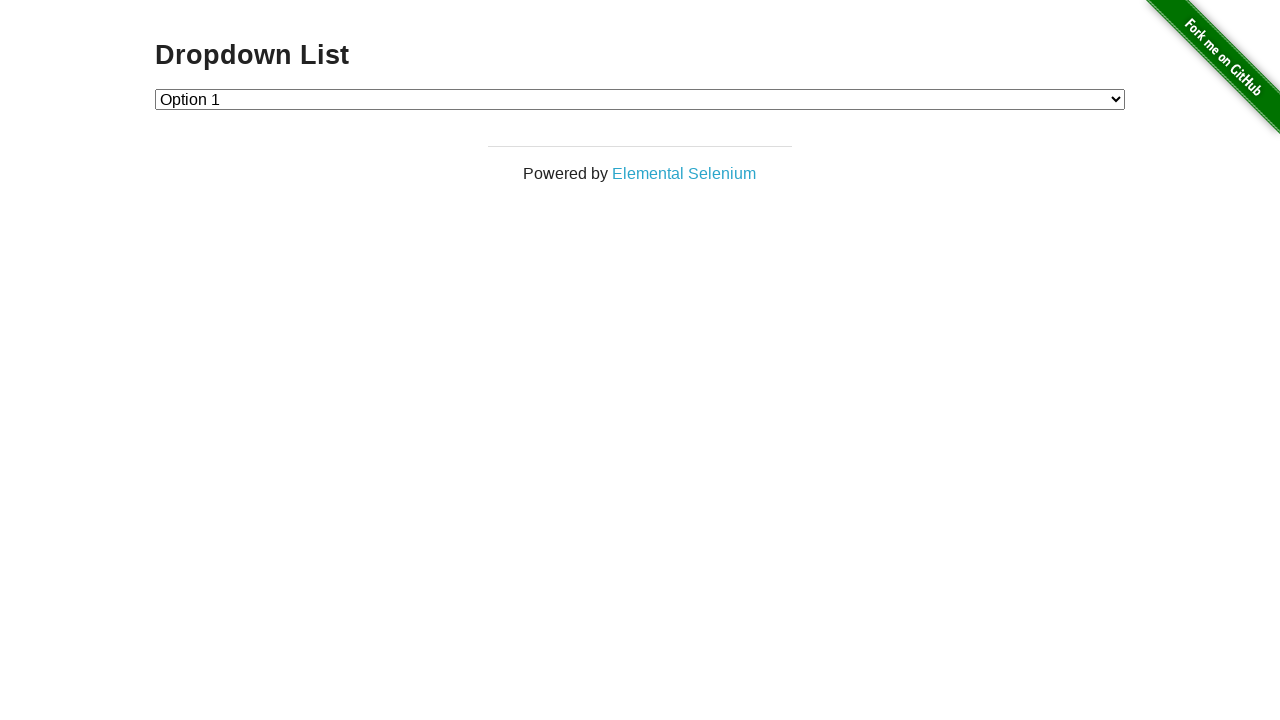

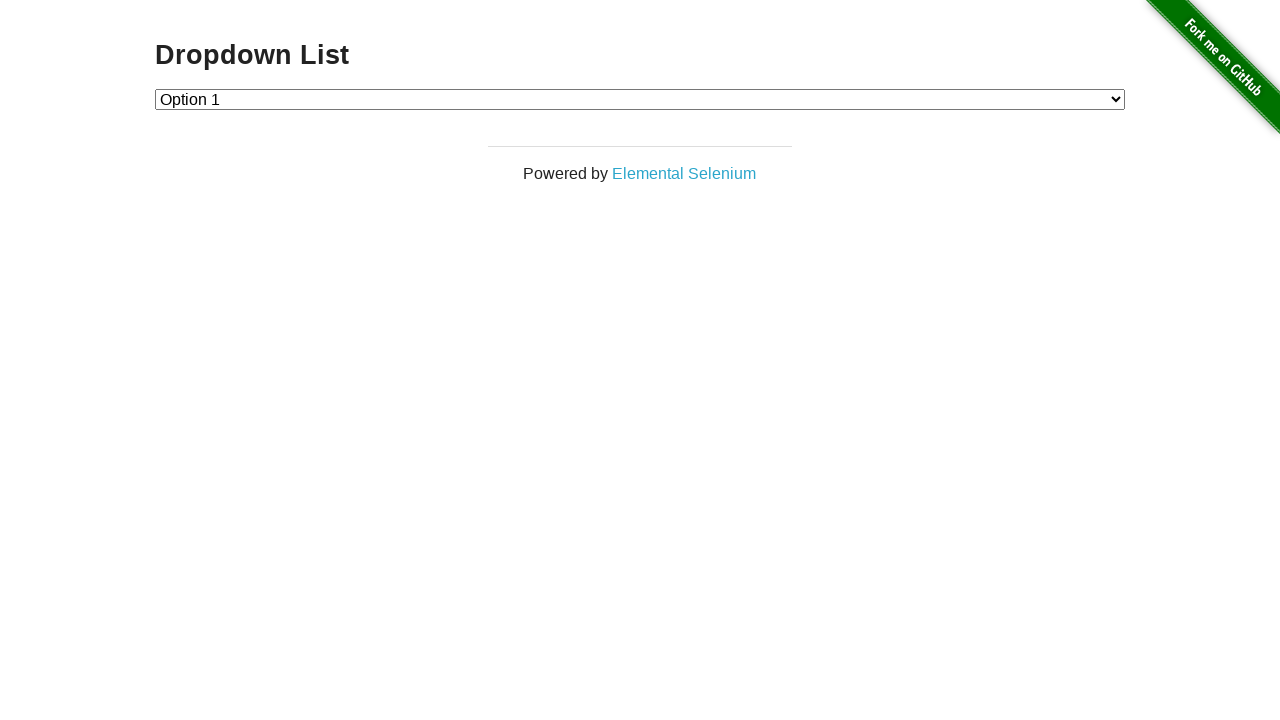